Tests image clicking functionality on a demo automation testing site by clicking on an image element and then clicking on another image with specific alt text.

Starting URL: https://demo.automationtesting.in/

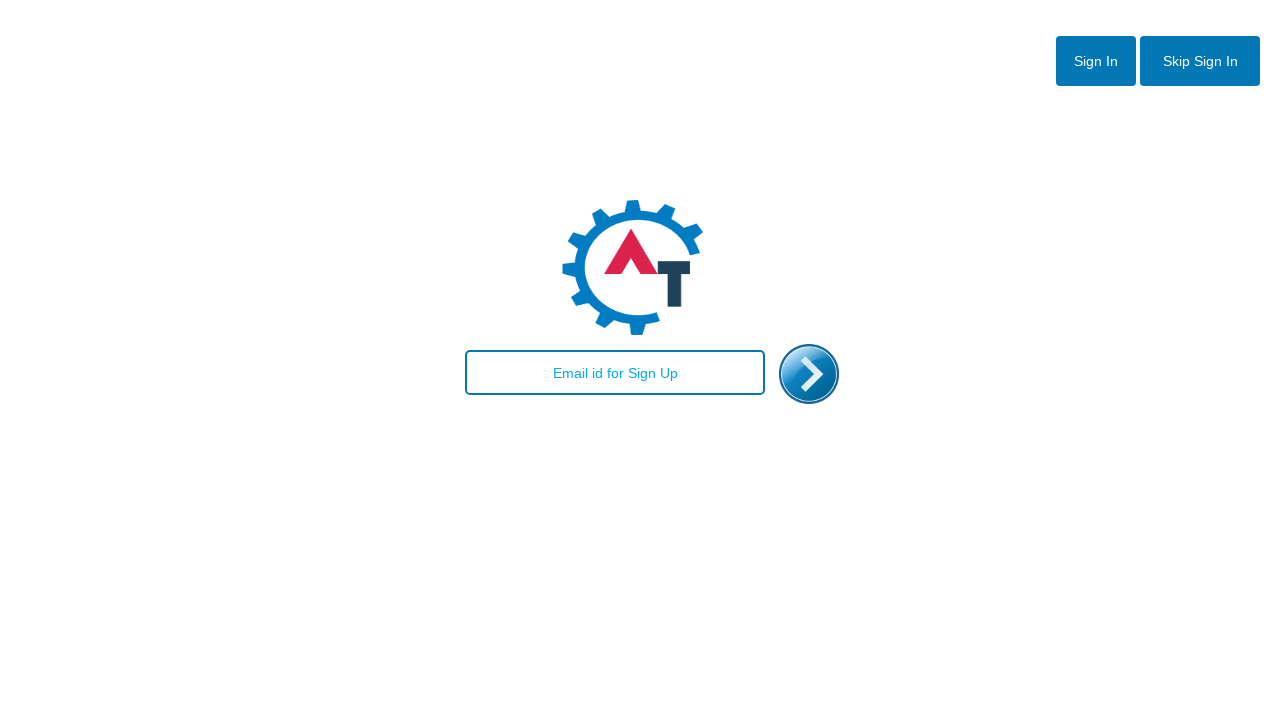

Clicked on the first image element by id 'enterimg' at (809, 374) on #enterimg
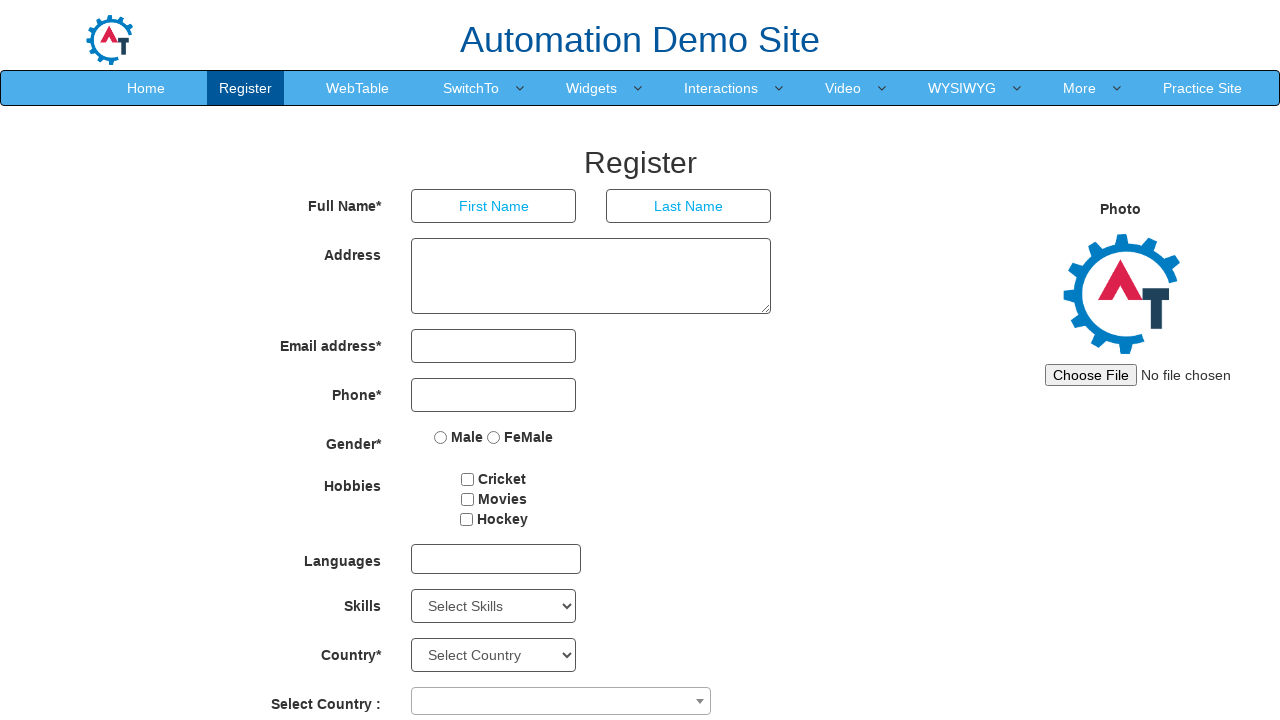

Waited 2000ms for page to load/transition
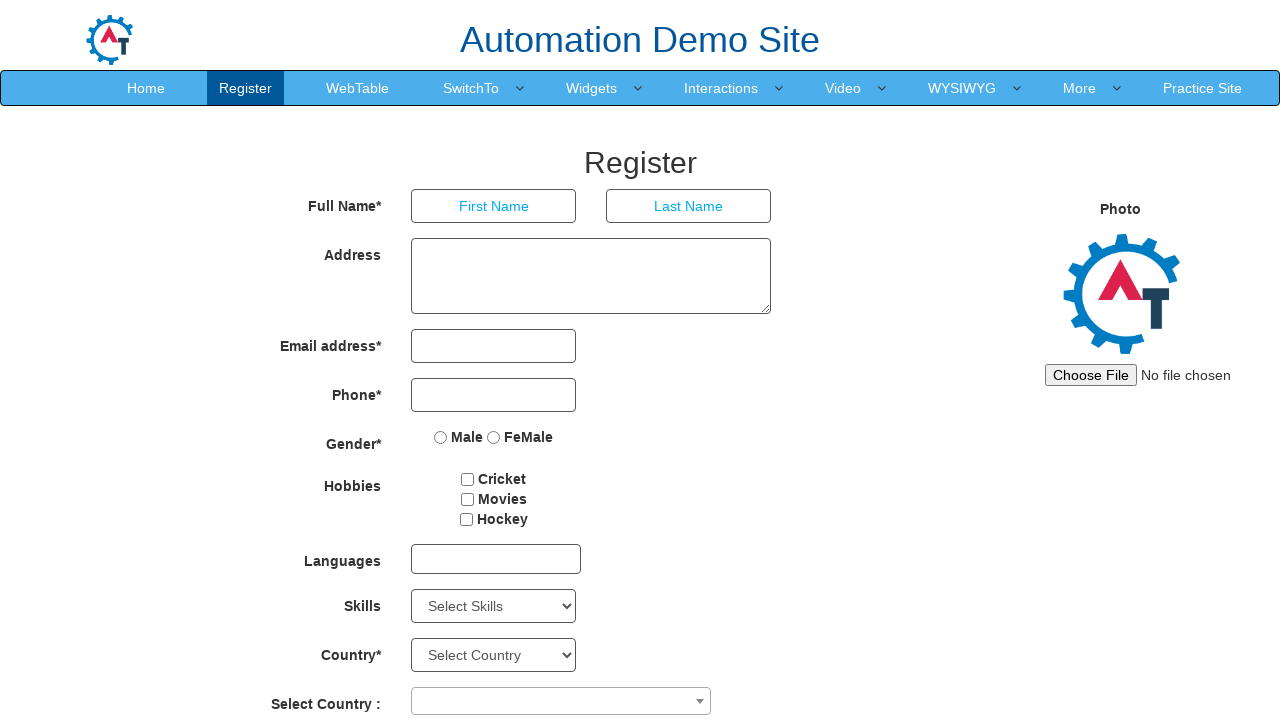

Clicked on image with alt text 'image not displaying' at (109, 40) on img[alt='image not displaying']
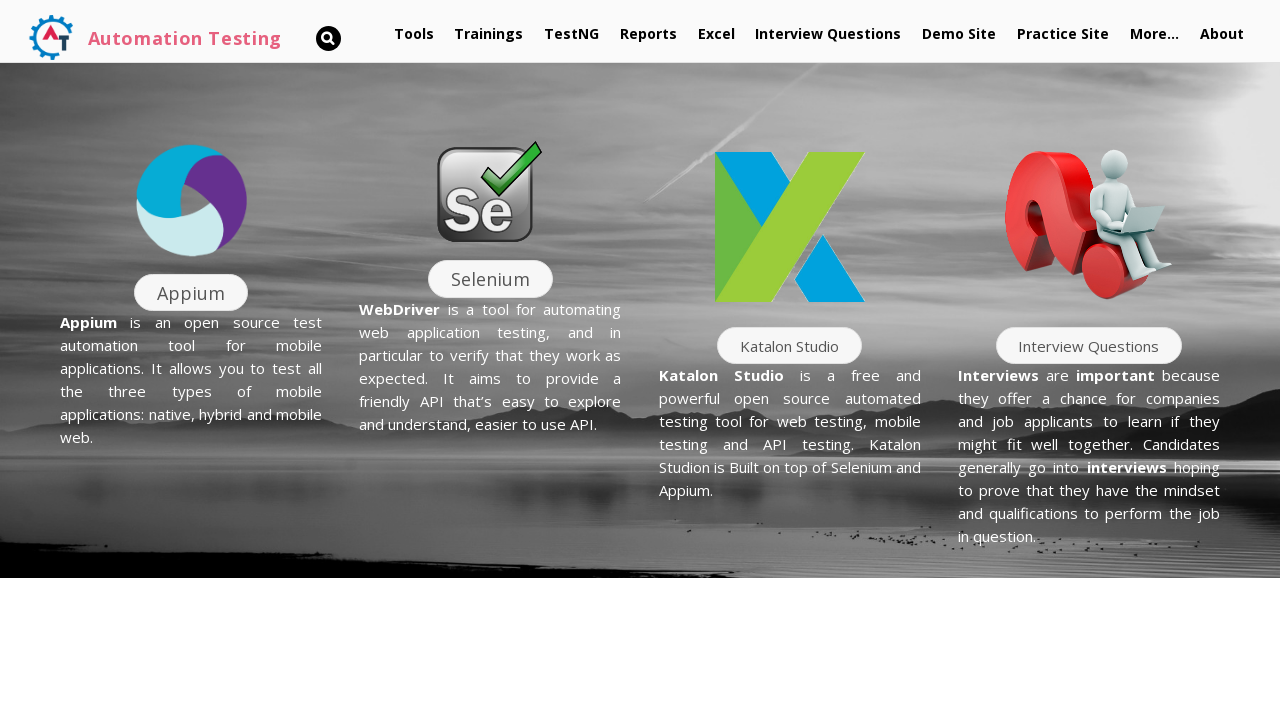

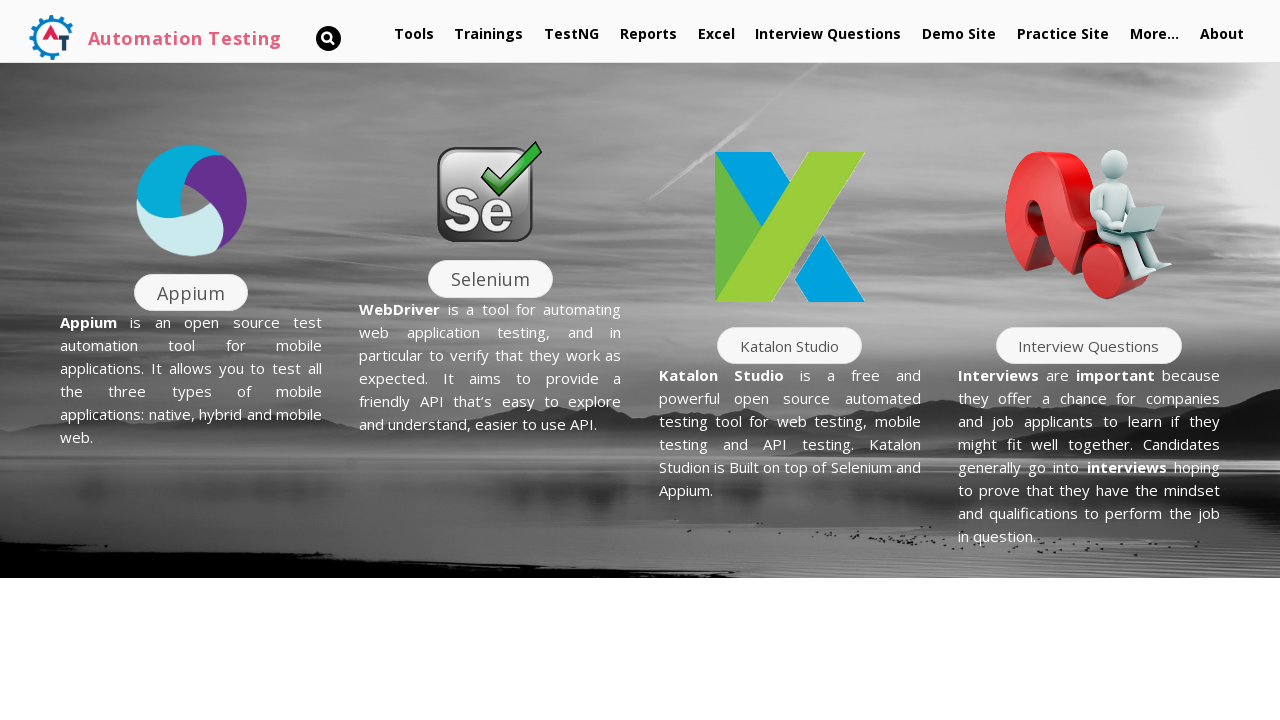